Navigates to leboncoin.fr homepage first, then navigates to a specific car listing page and waits for it to load

Starting URL: https://www.leboncoin.fr

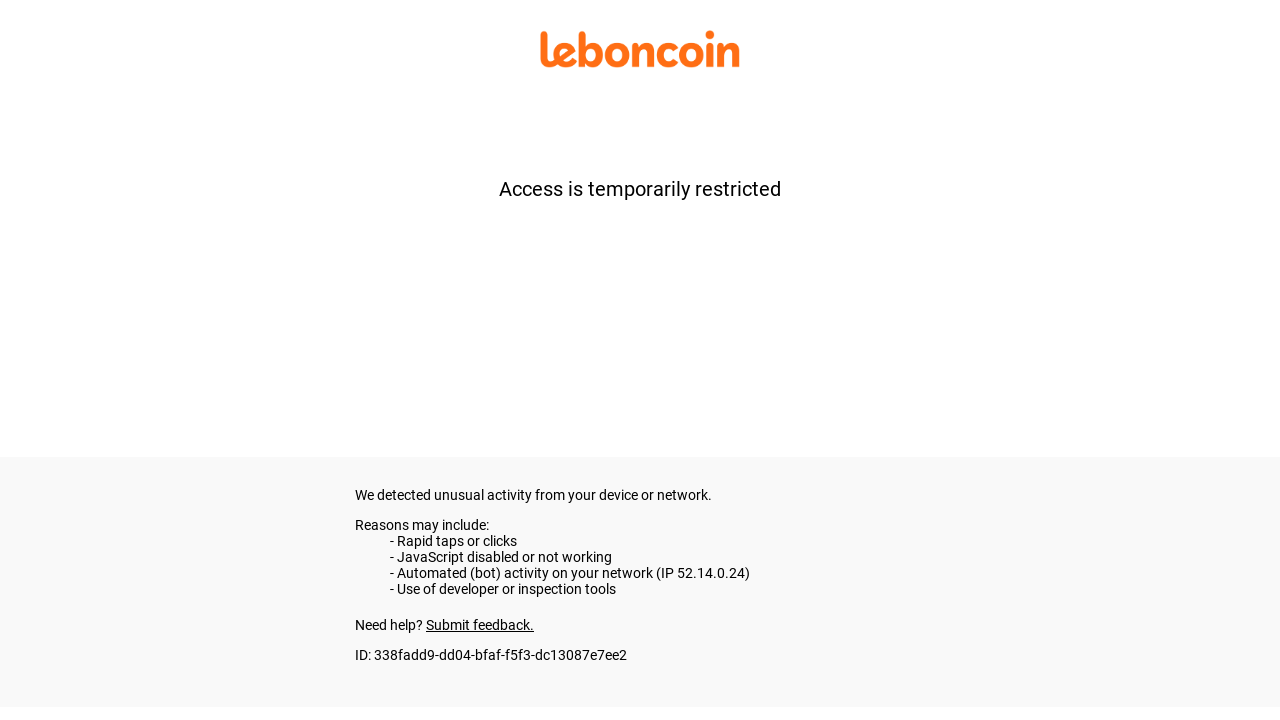

Navigated to specific car listing page on leboncoin.fr
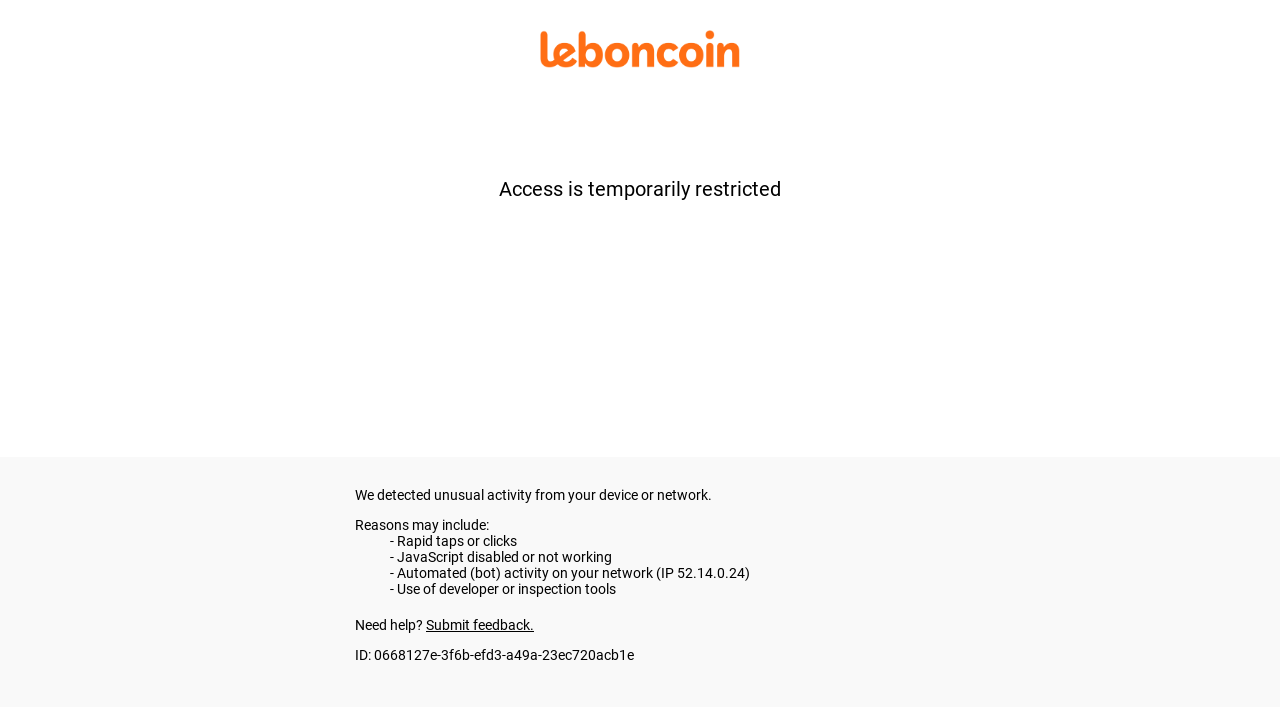

Waited for page to reach network idle state
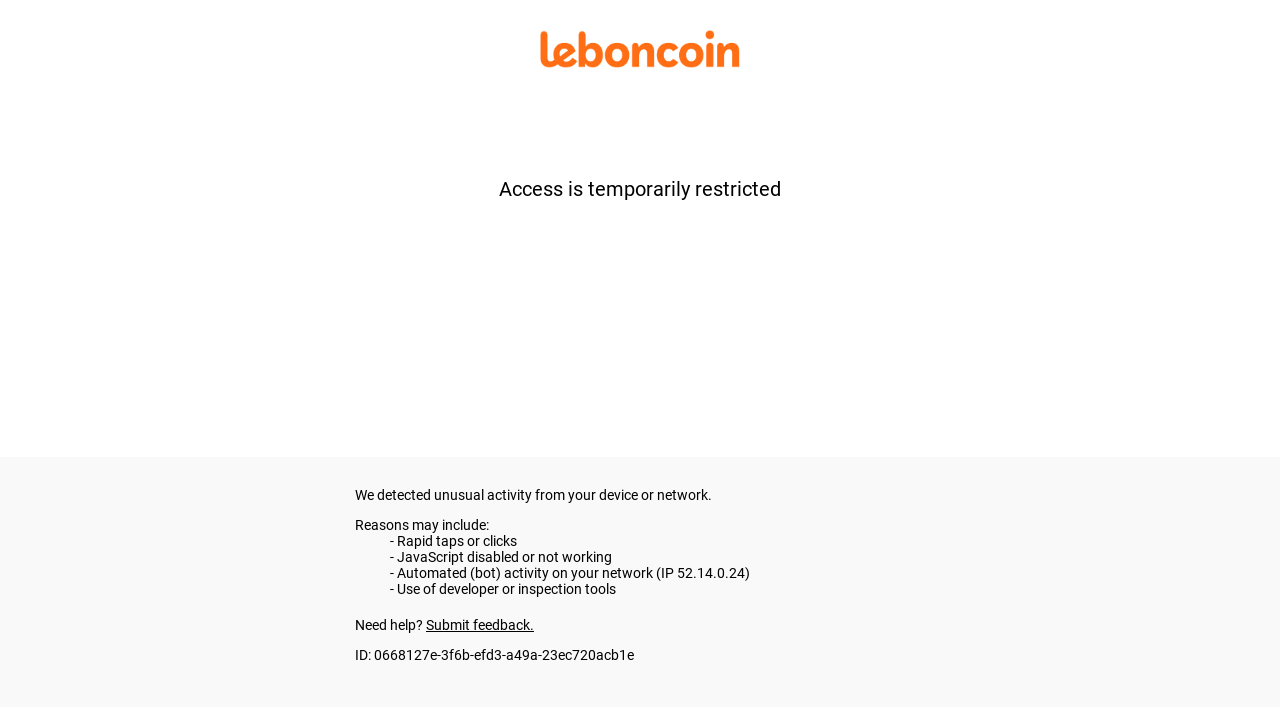

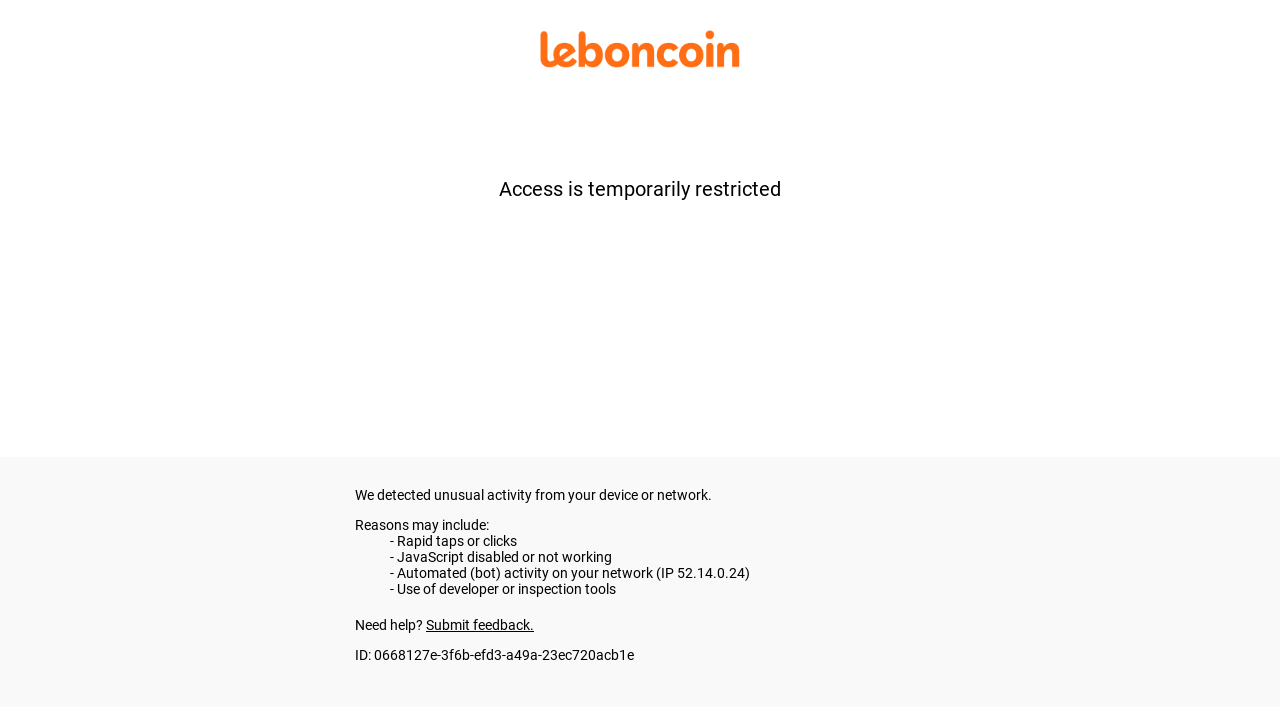